Navigates to SpiceJet website and verifies the page title is loaded

Starting URL: http://spicejet.com

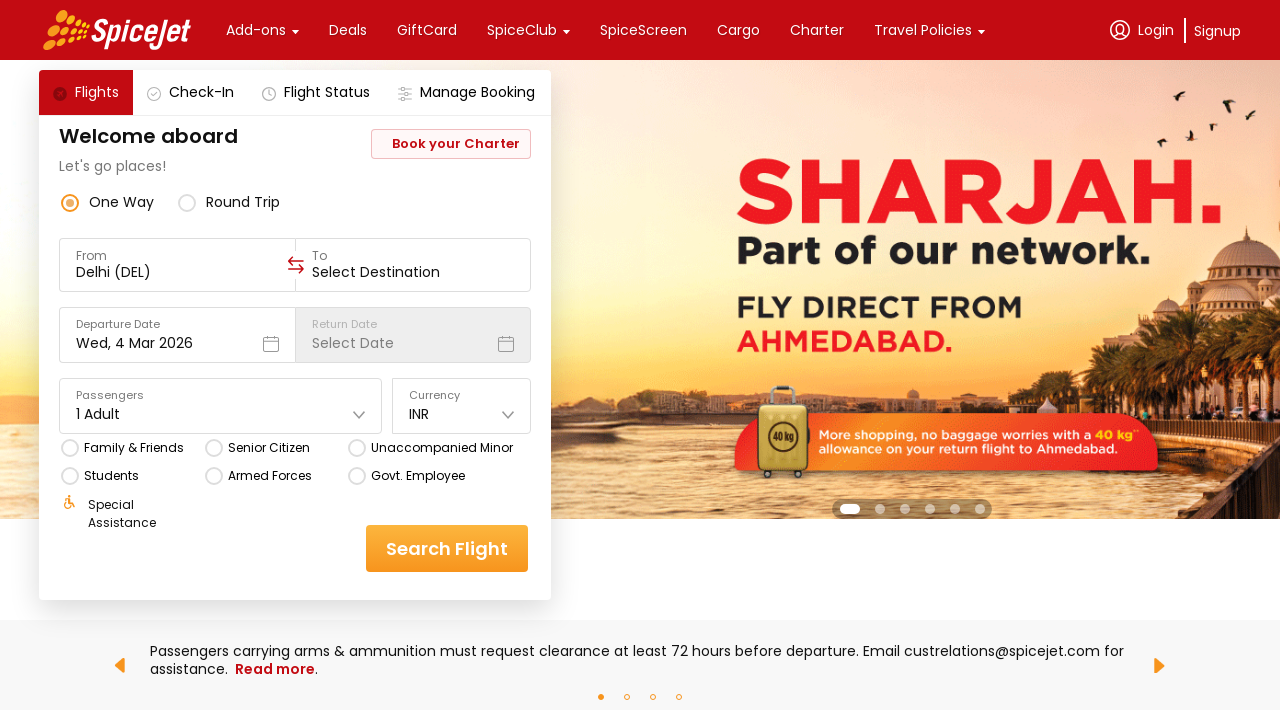

Navigated to SpiceJet website at http://spicejet.com
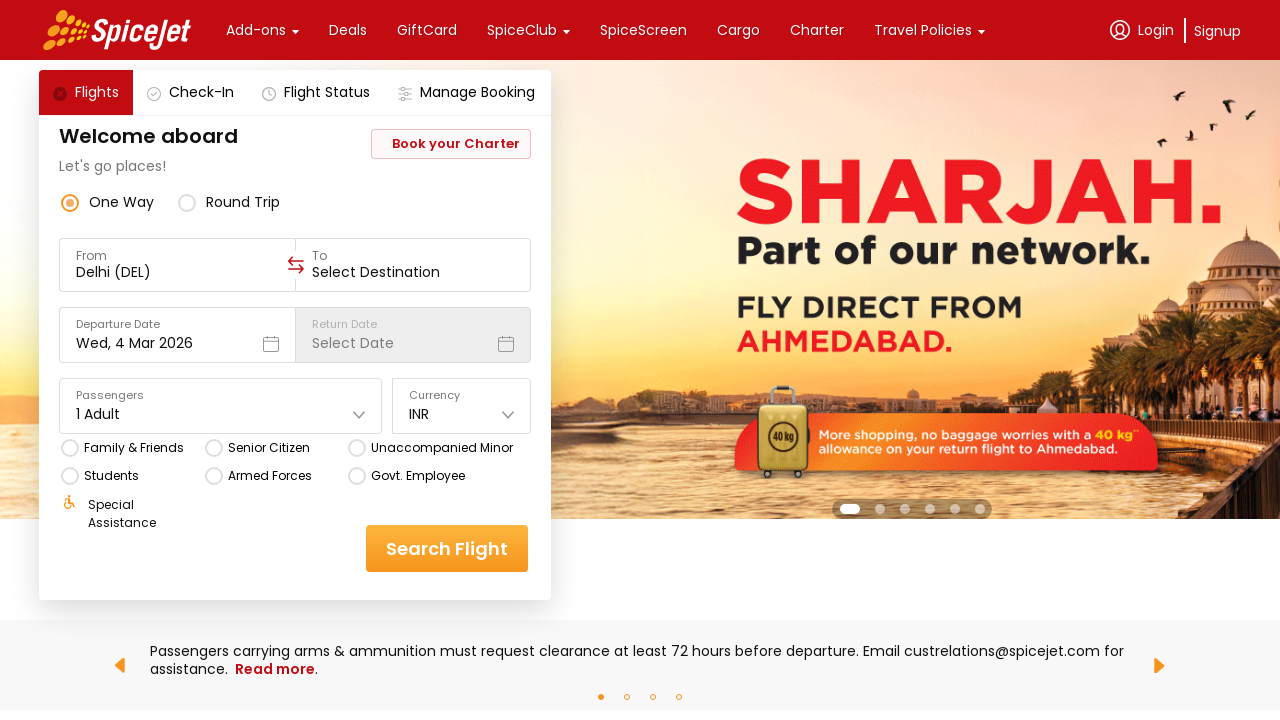

Retrieved page title: 'SpiceJet - Flight Booking for Domestic and International, Cheap Air Tickets'
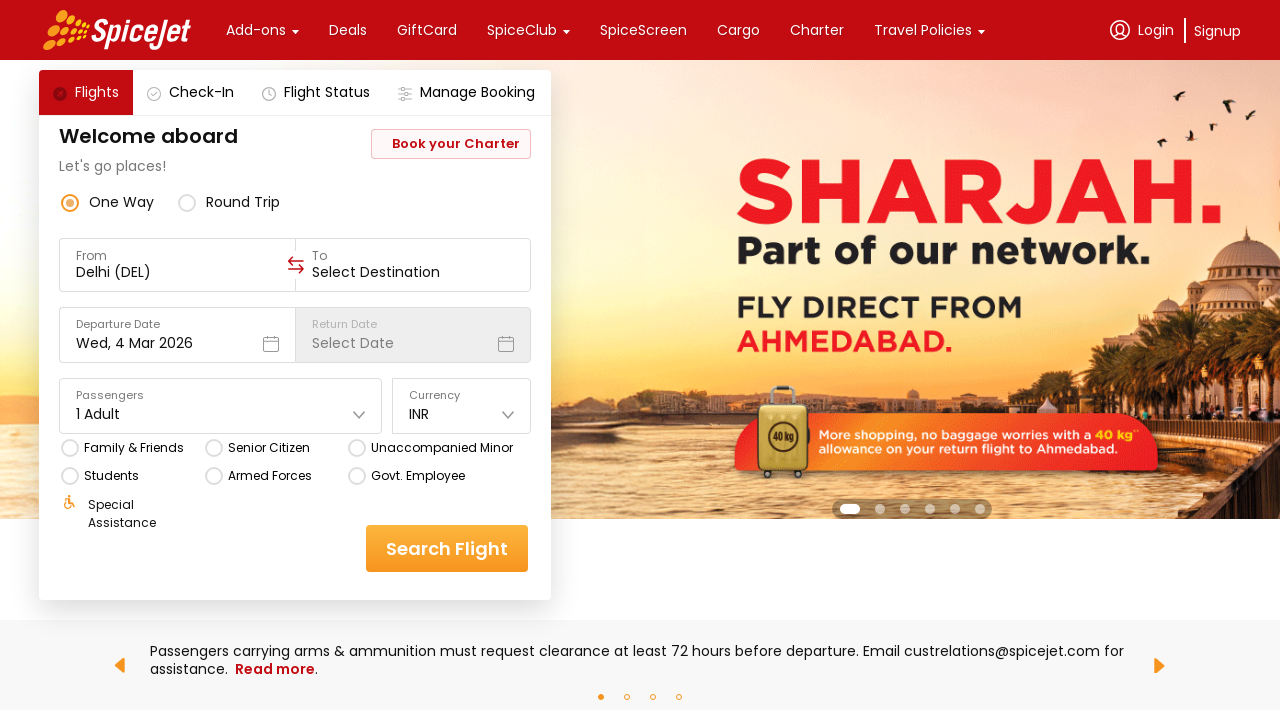

Verified that page title is loaded and not empty
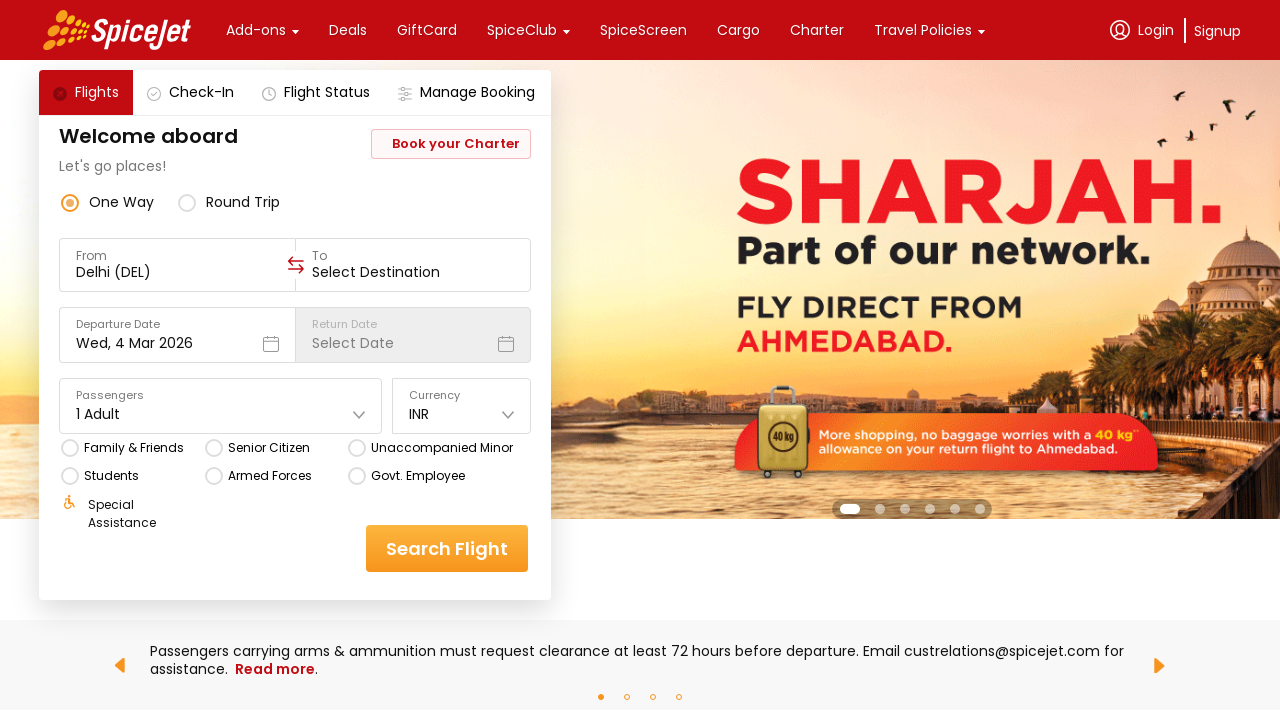

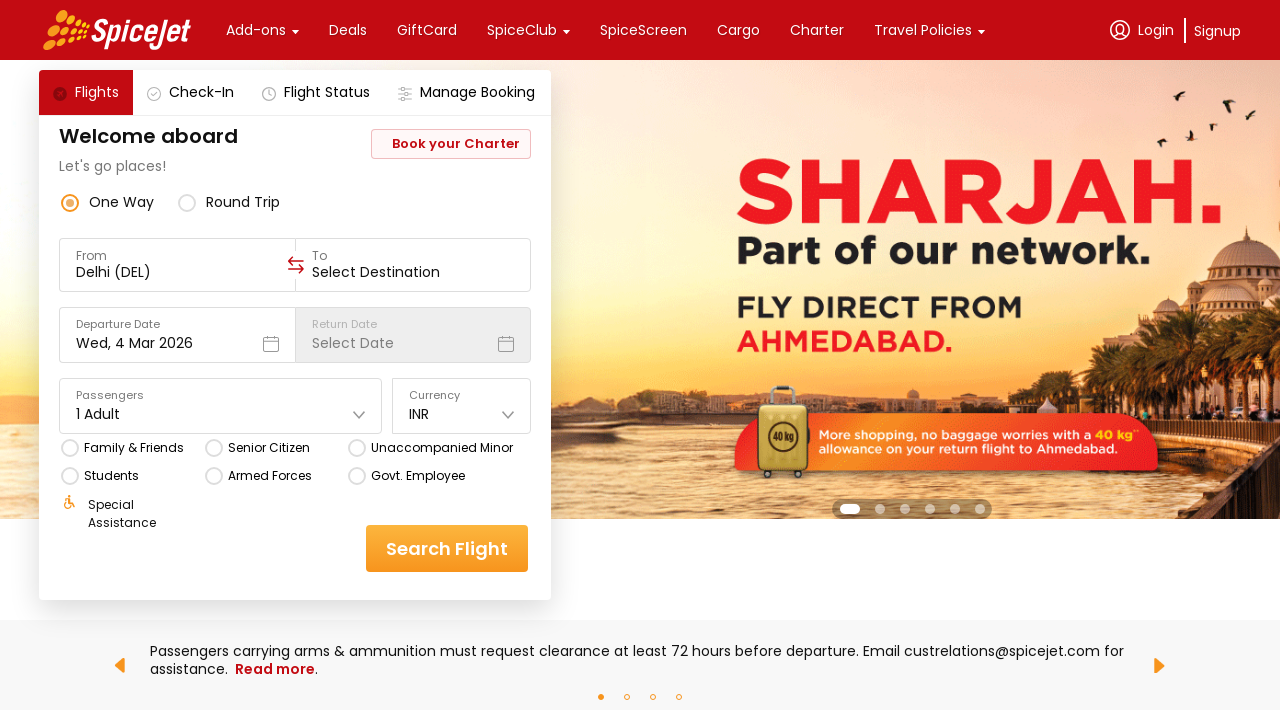